Tests the add/remove elements functionality by clicking "Add Element" button twice to create Delete buttons, then removes all created Delete buttons

Starting URL: http://the-internet.herokuapp.com/add_remove_elements/

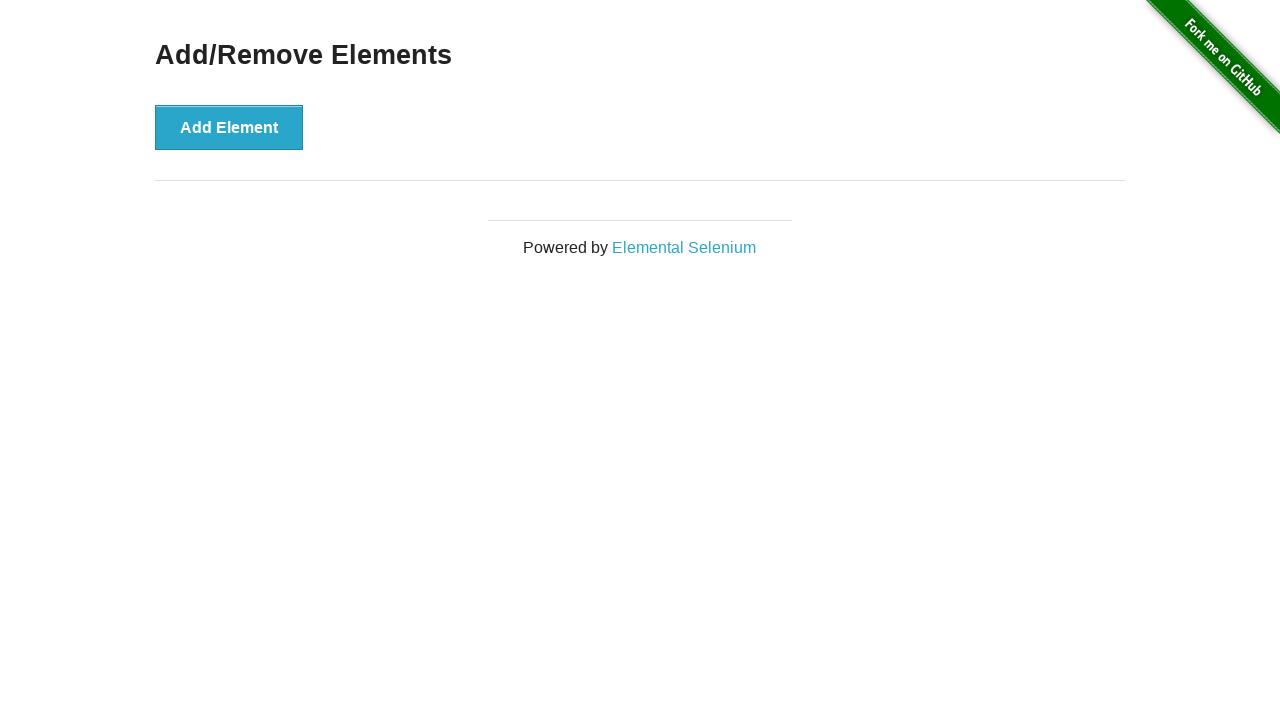

Clicked 'Add Element' button at (229, 127) on button:has-text('Add Element')
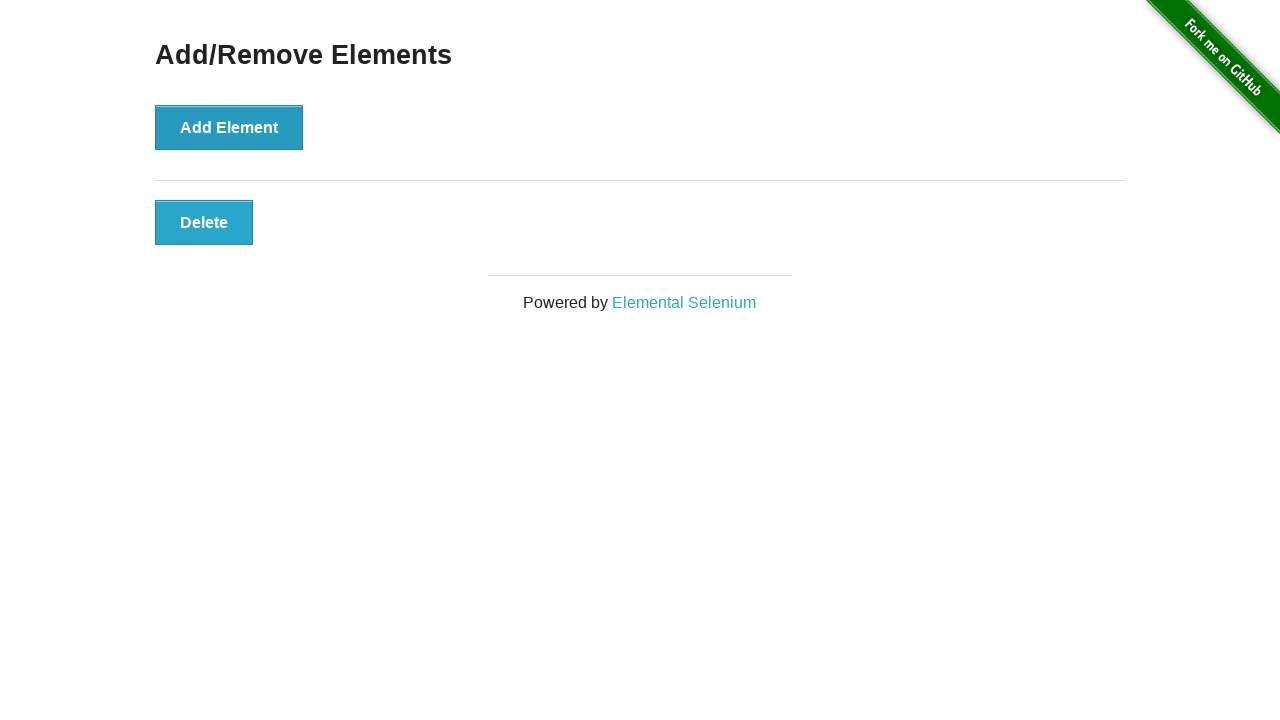

Clicked 'Add Element' button at (229, 127) on button:has-text('Add Element')
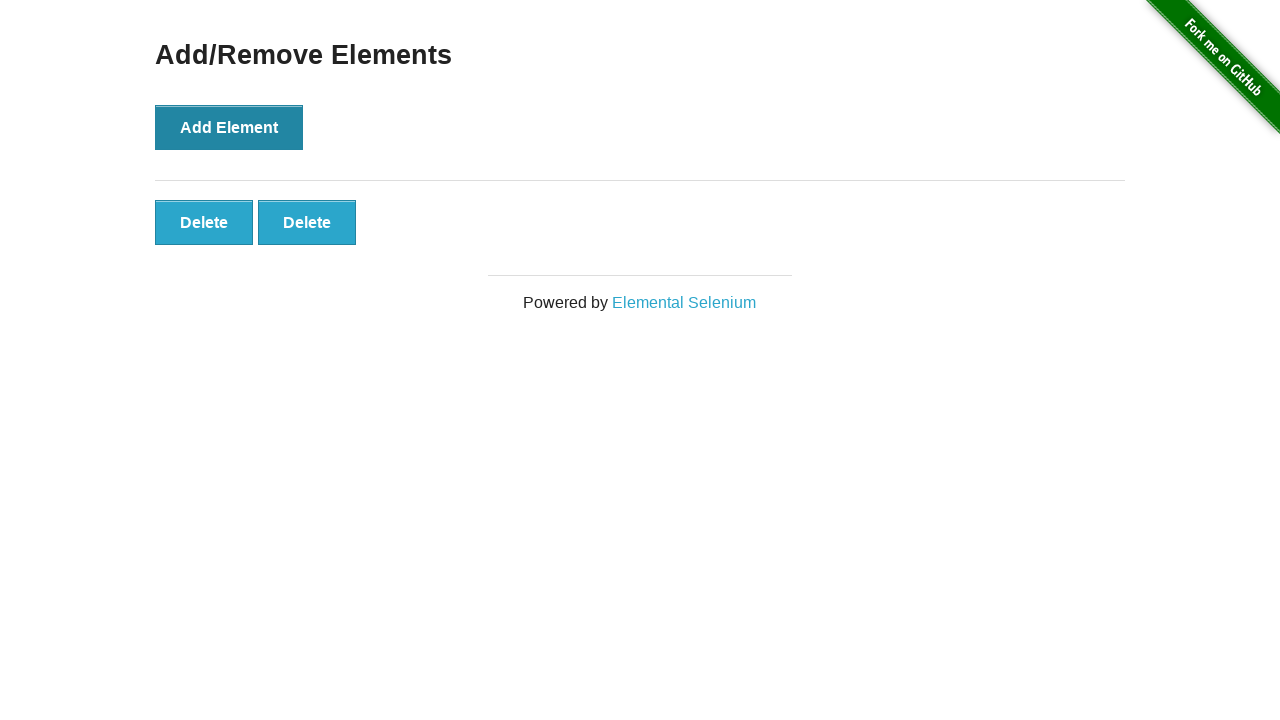

Delete buttons appeared after adding elements
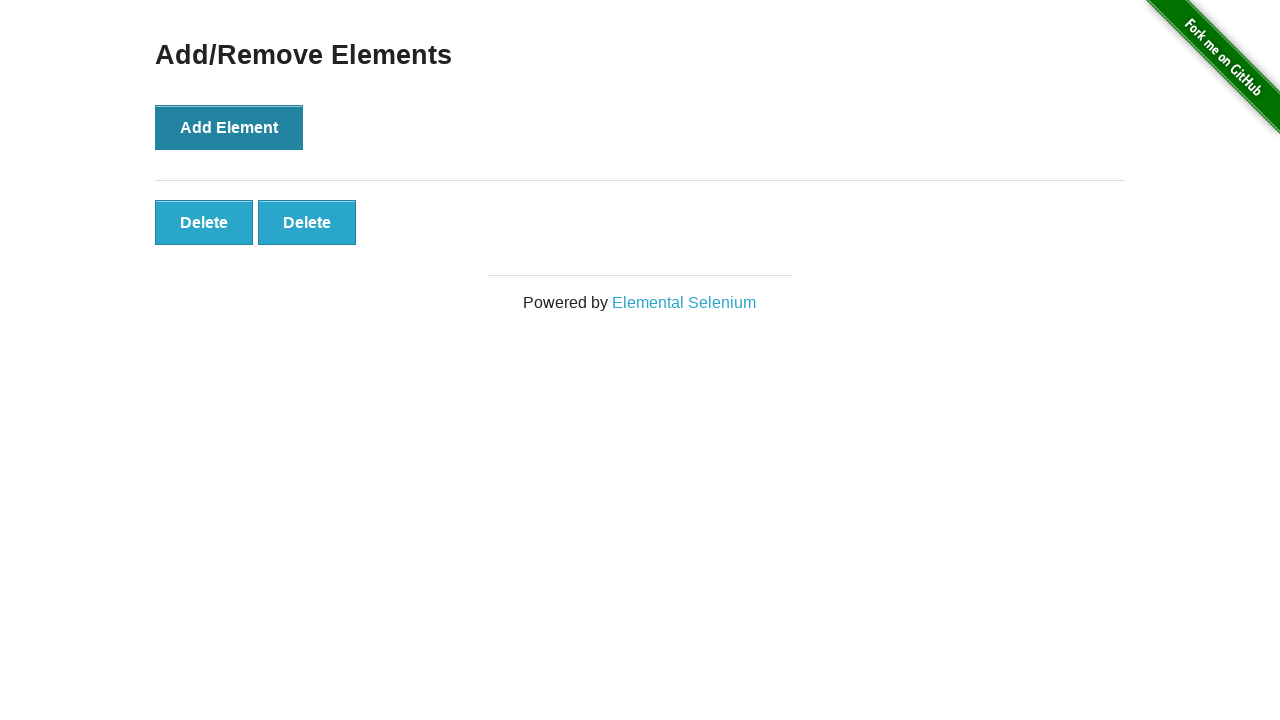

Counted 2 Delete buttons
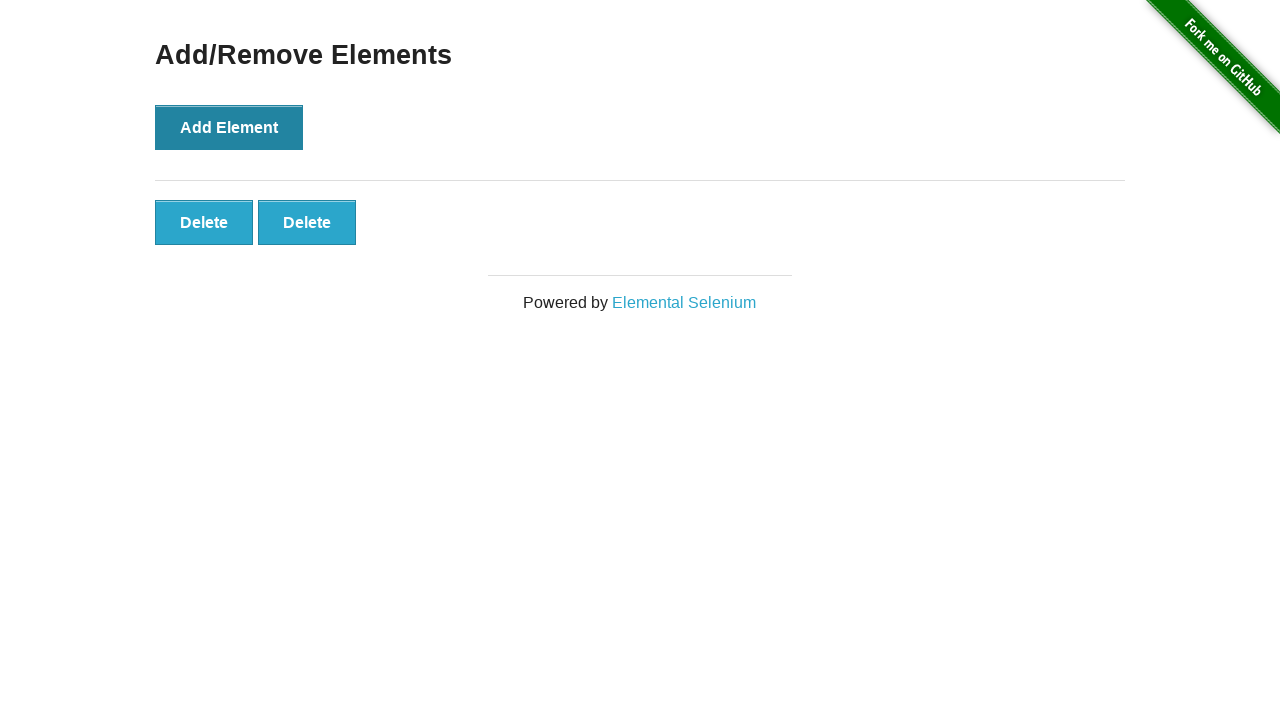

Clicked Delete button to remove element at (204, 222) on button:has-text('Delete')
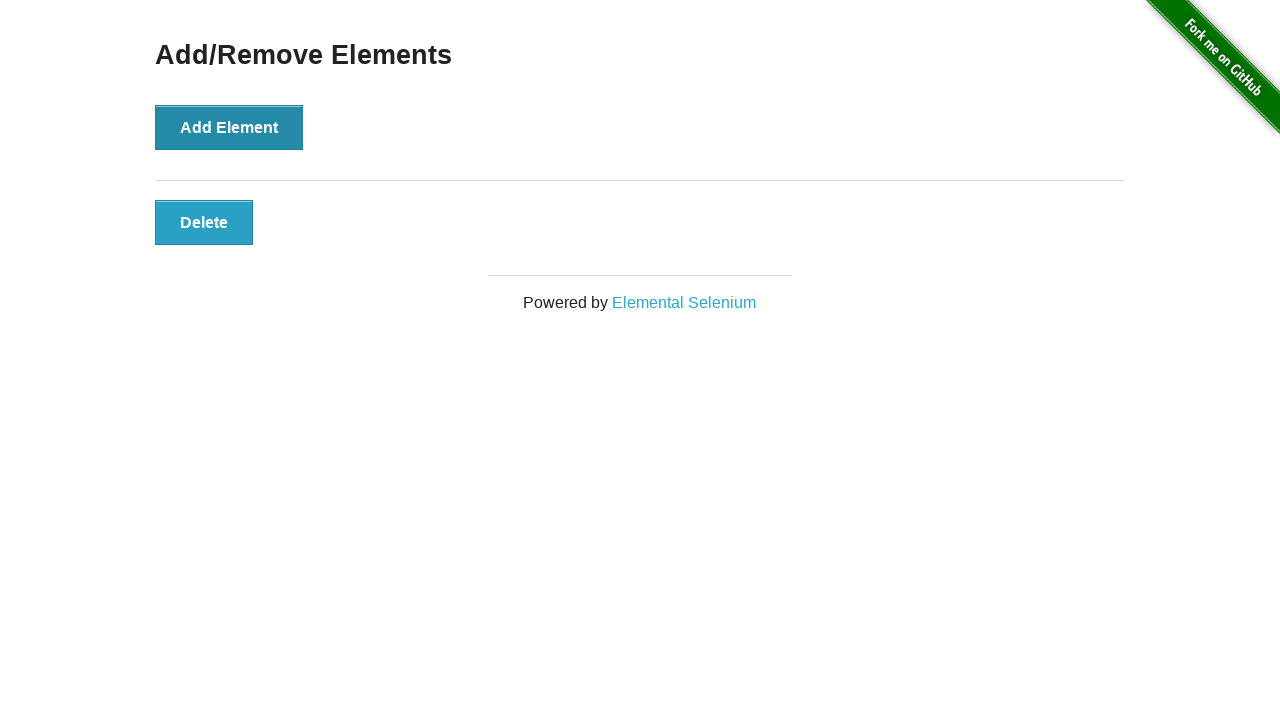

Clicked Delete button to remove element at (204, 222) on button:has-text('Delete')
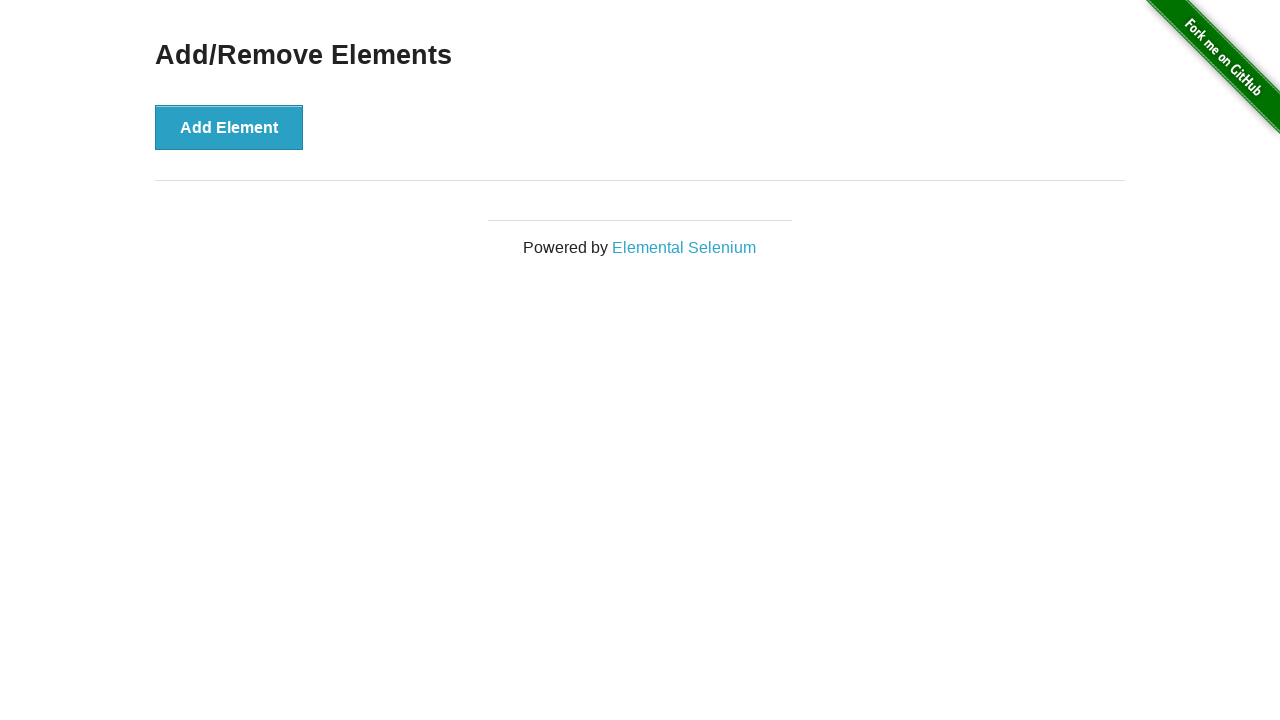

Waited 500ms to verify all Delete buttons are removed
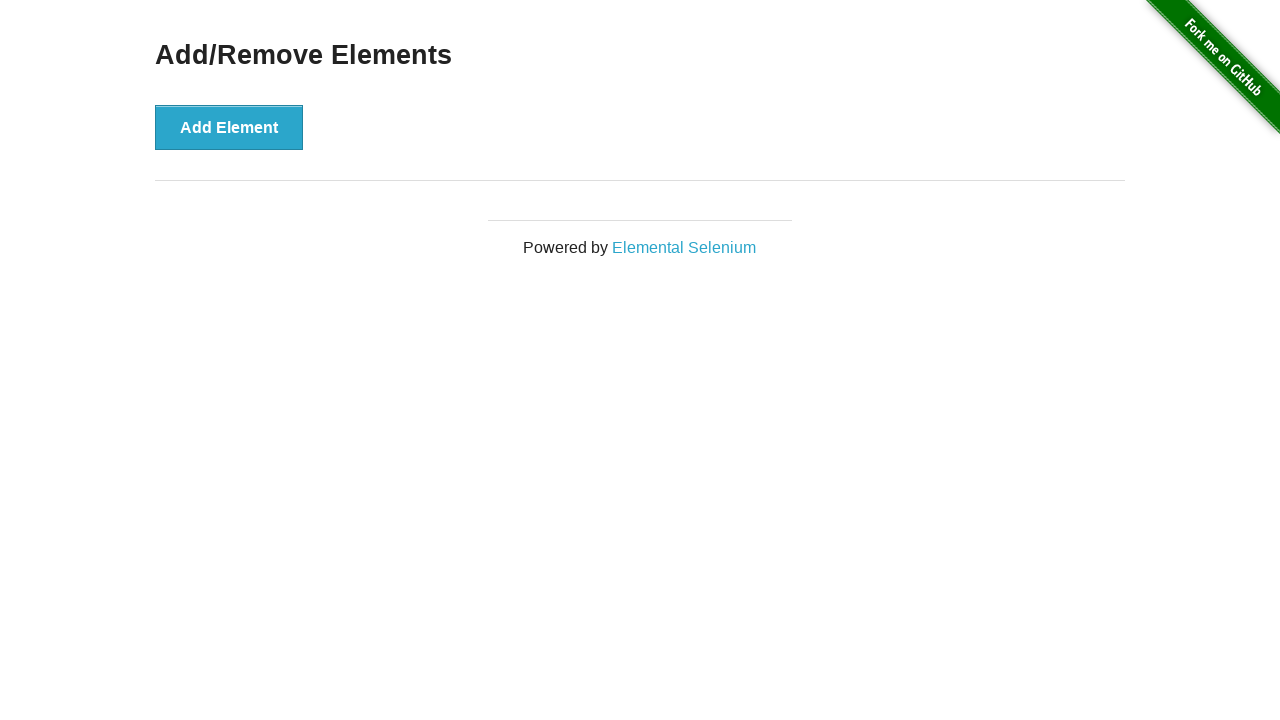

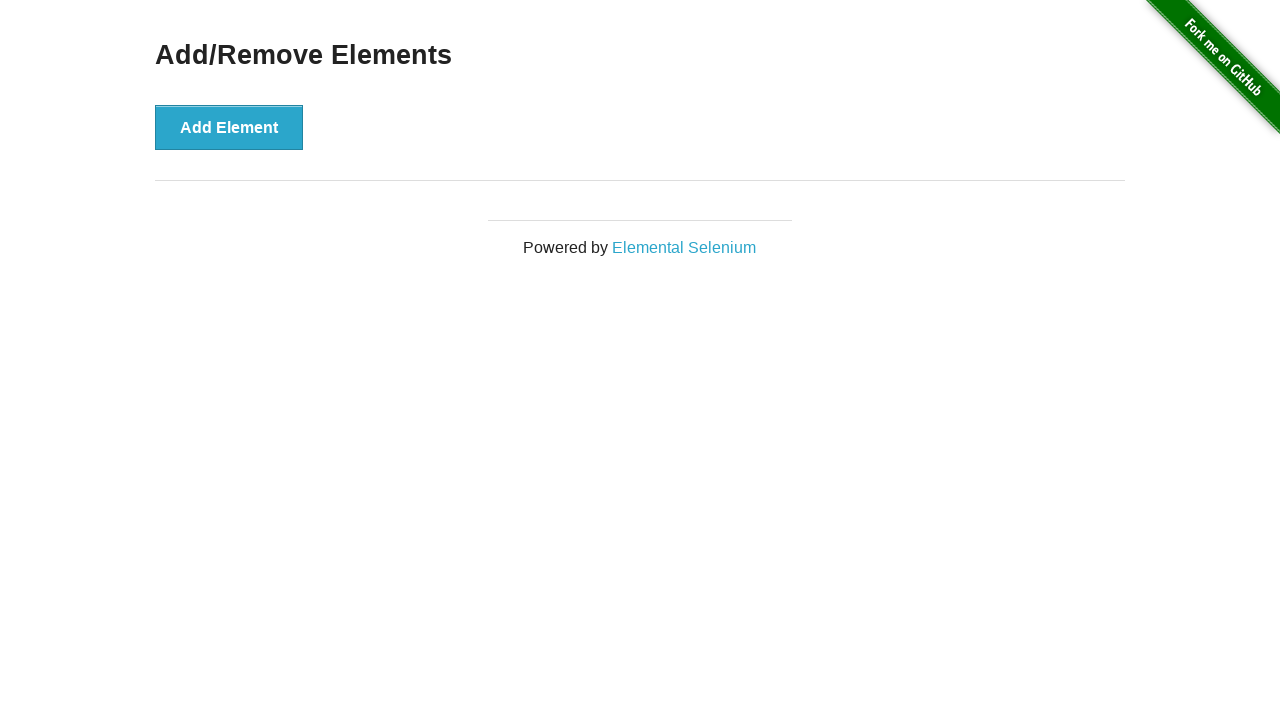